Tests form validation with invalid name containing underscore, expecting error message

Starting URL: https://elenarivero.github.io/ejercicio3/index.html

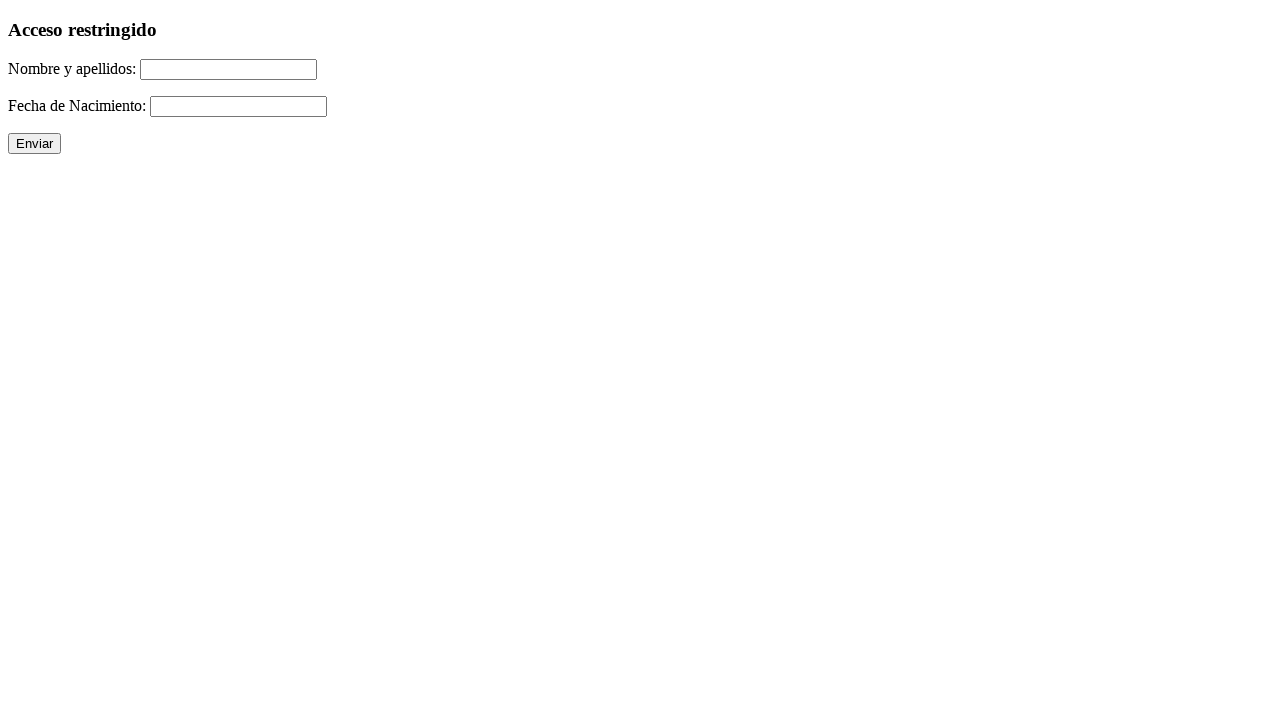

Filled name field with invalid input 'Amaro _ Suarez' containing underscore on #nomap
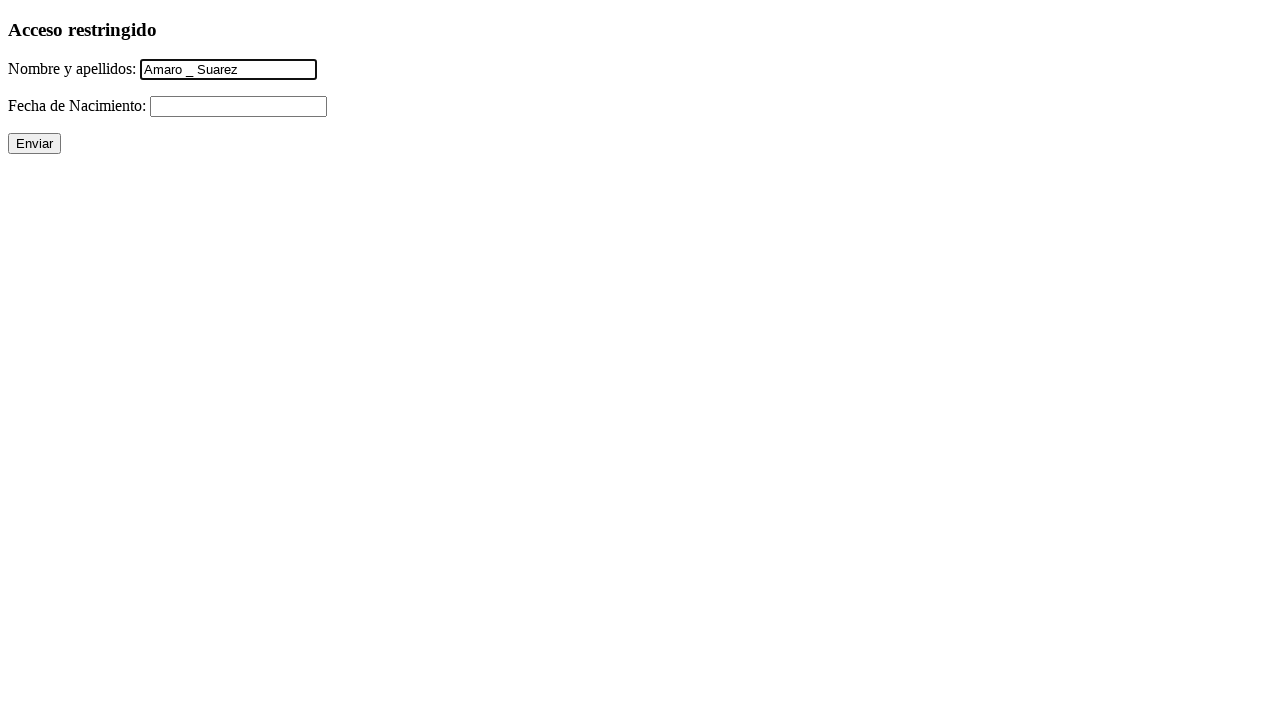

Filled date field with valid date '31/12/2004' on #fecha
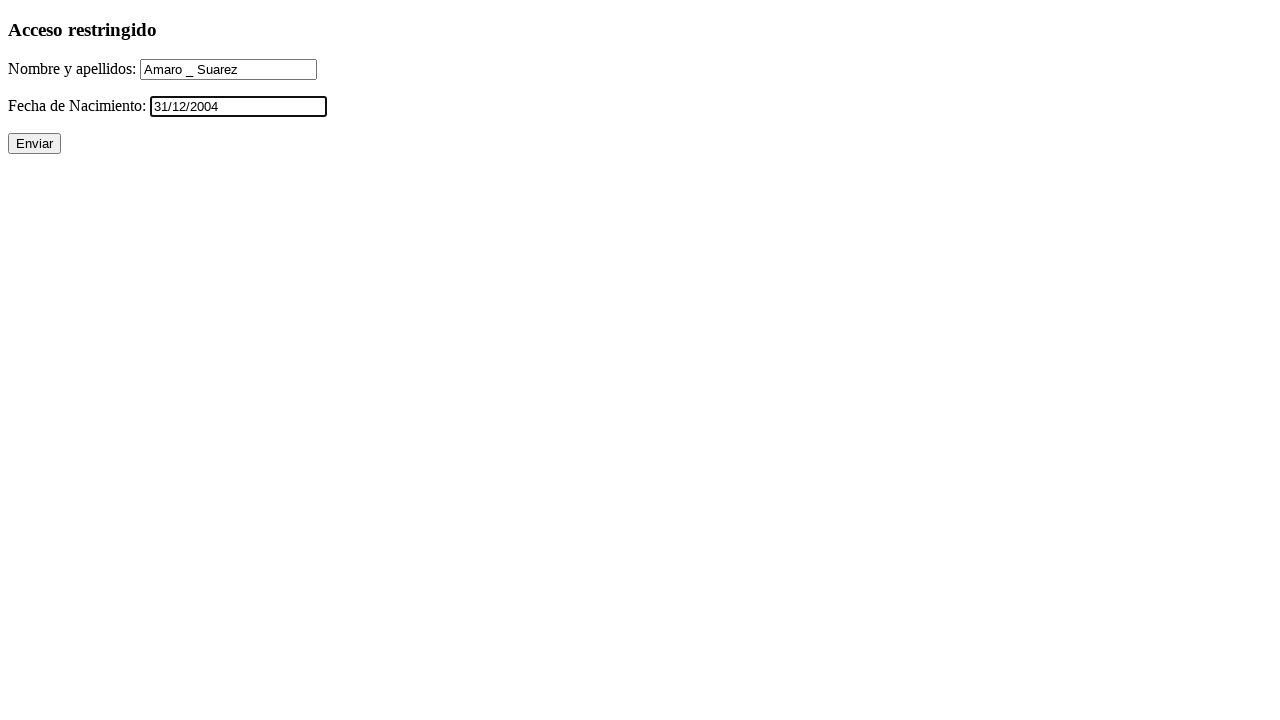

Clicked submit button to submit form at (34, 144) on xpath=//p/input[@type='submit']
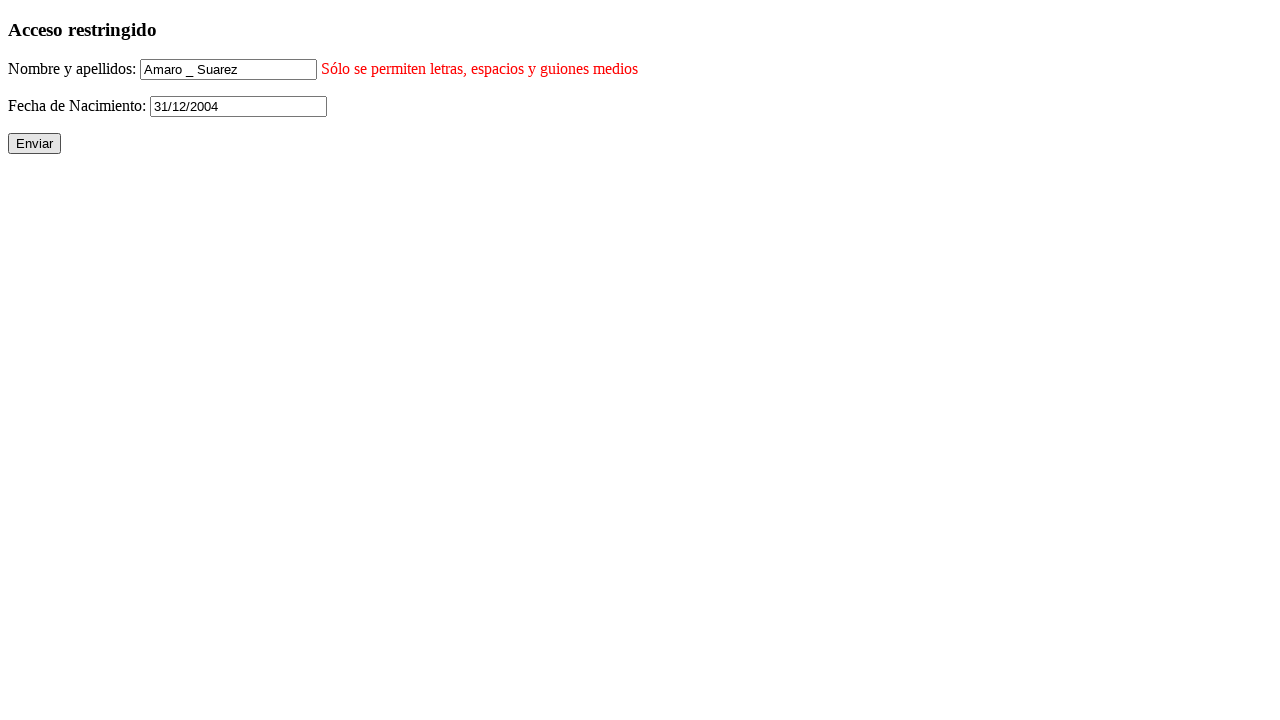

Error message for invalid name appeared as expected
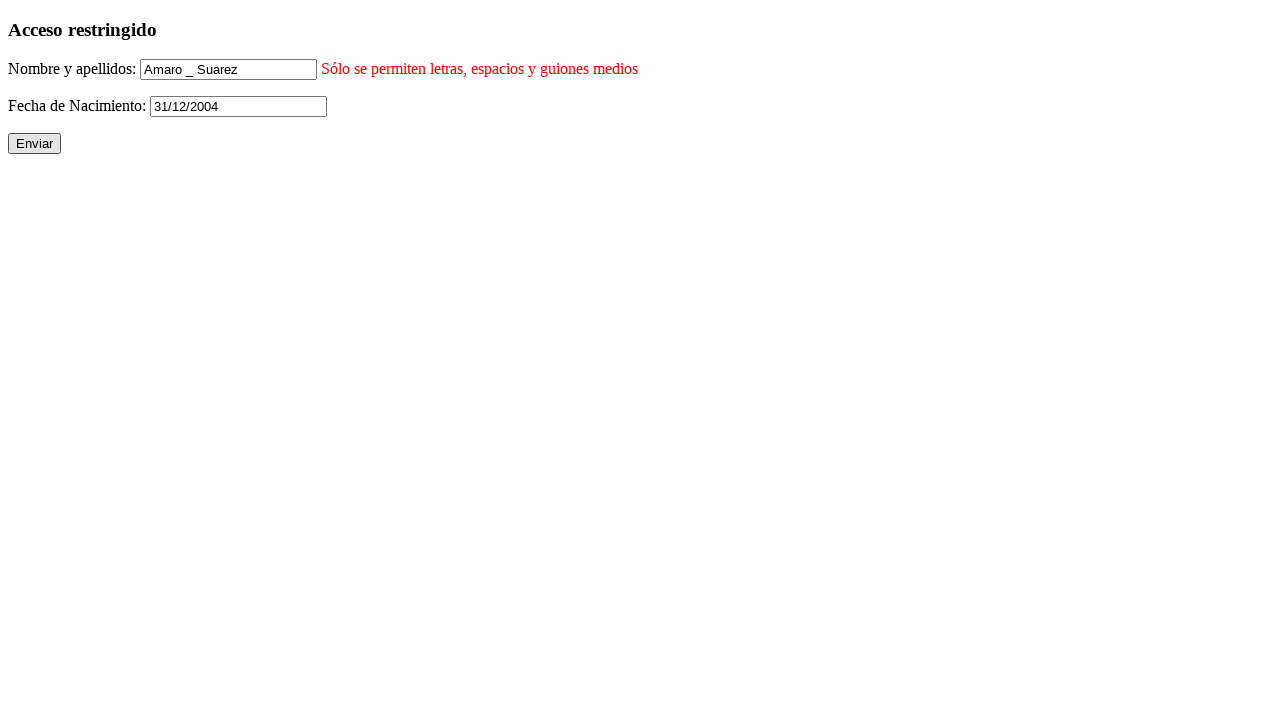

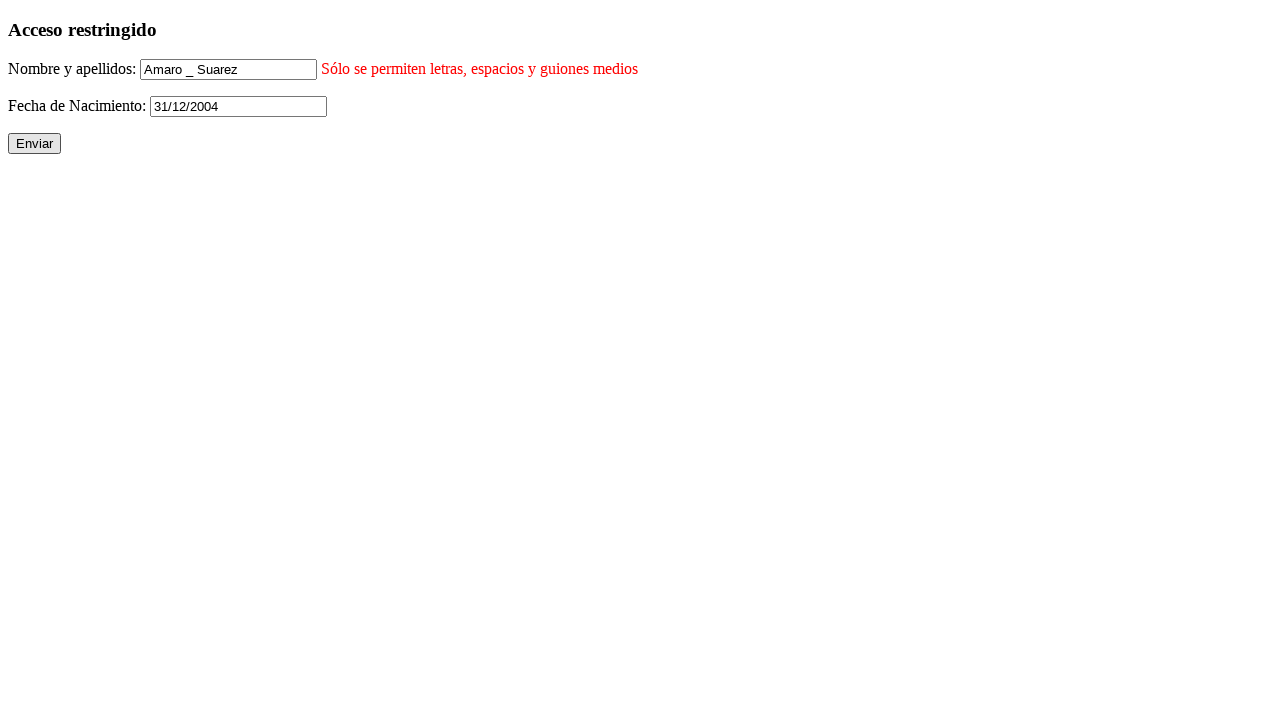